Tests click-and-hold, move to target, and release mouse action sequence

Starting URL: https://crossbrowsertesting.github.io/drag-and-drop

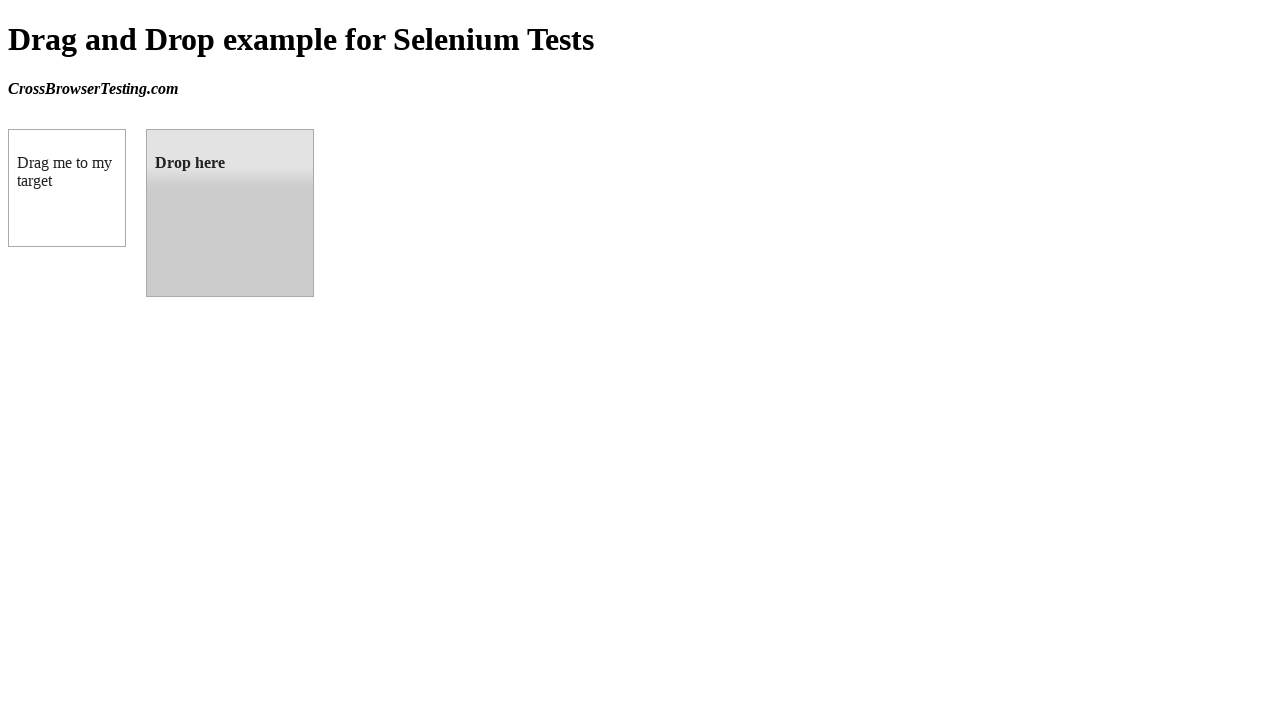

Located draggable source element
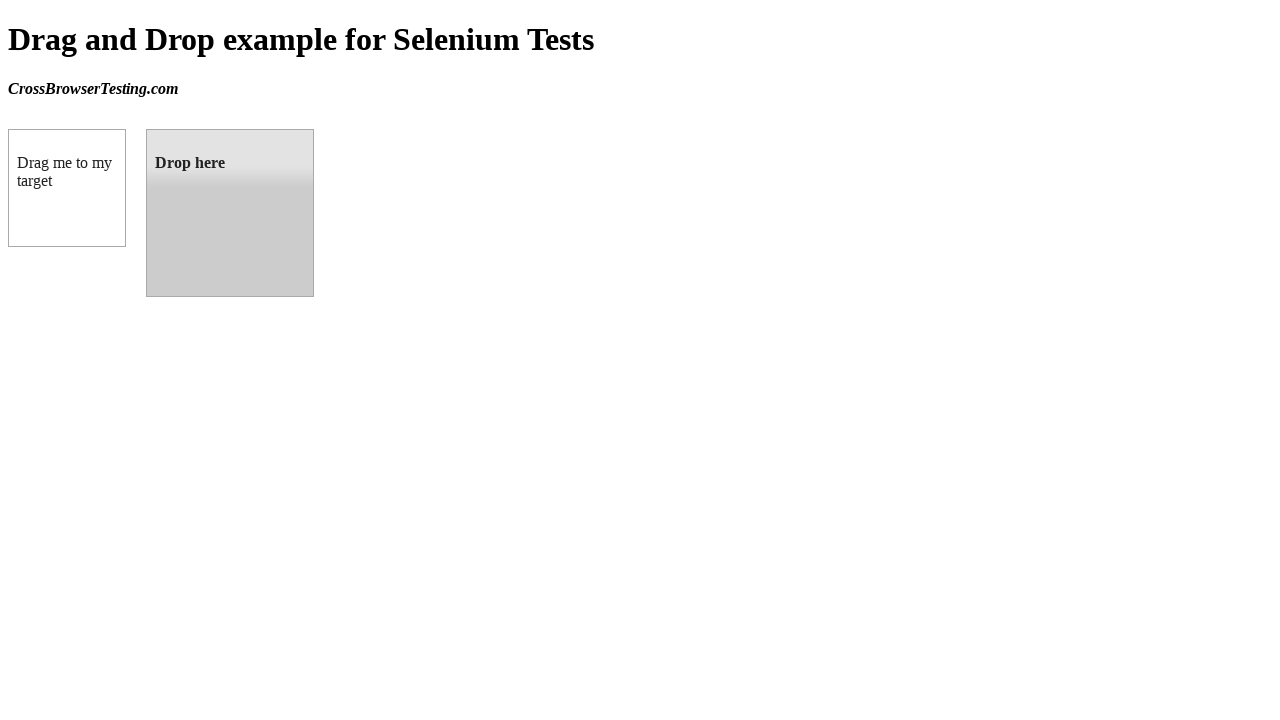

Located droppable target element
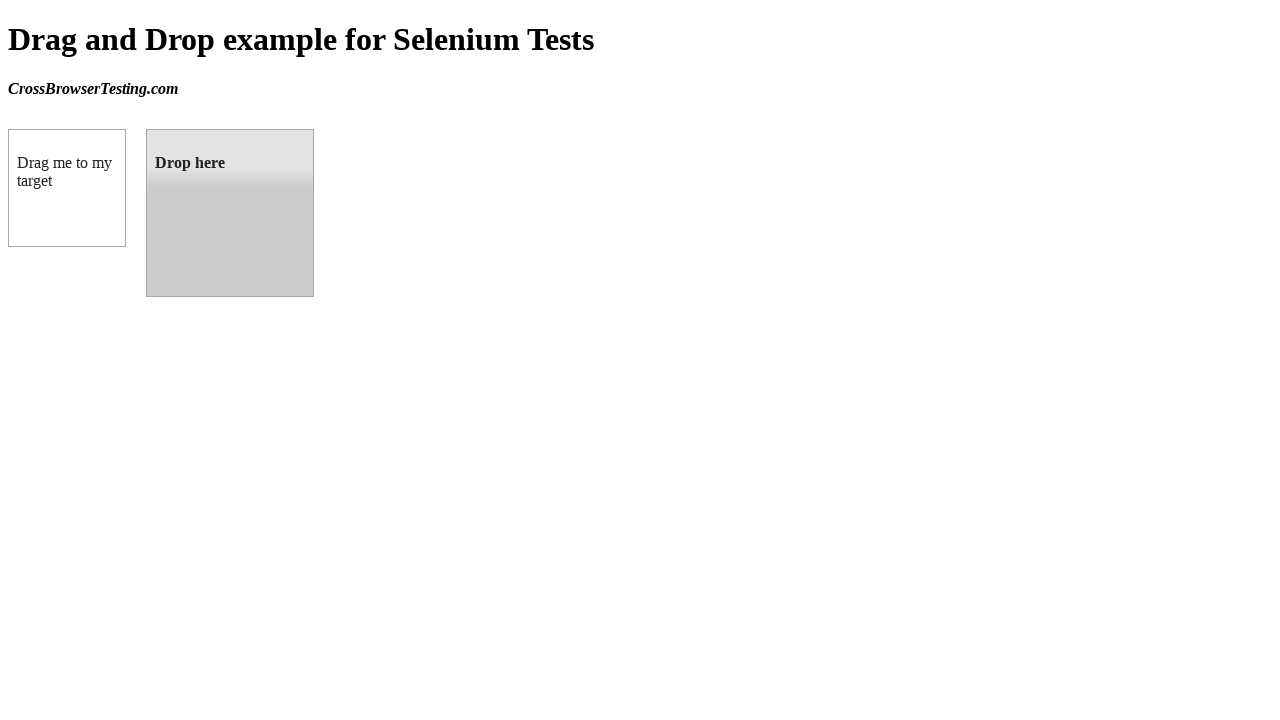

Retrieved bounding box of source element
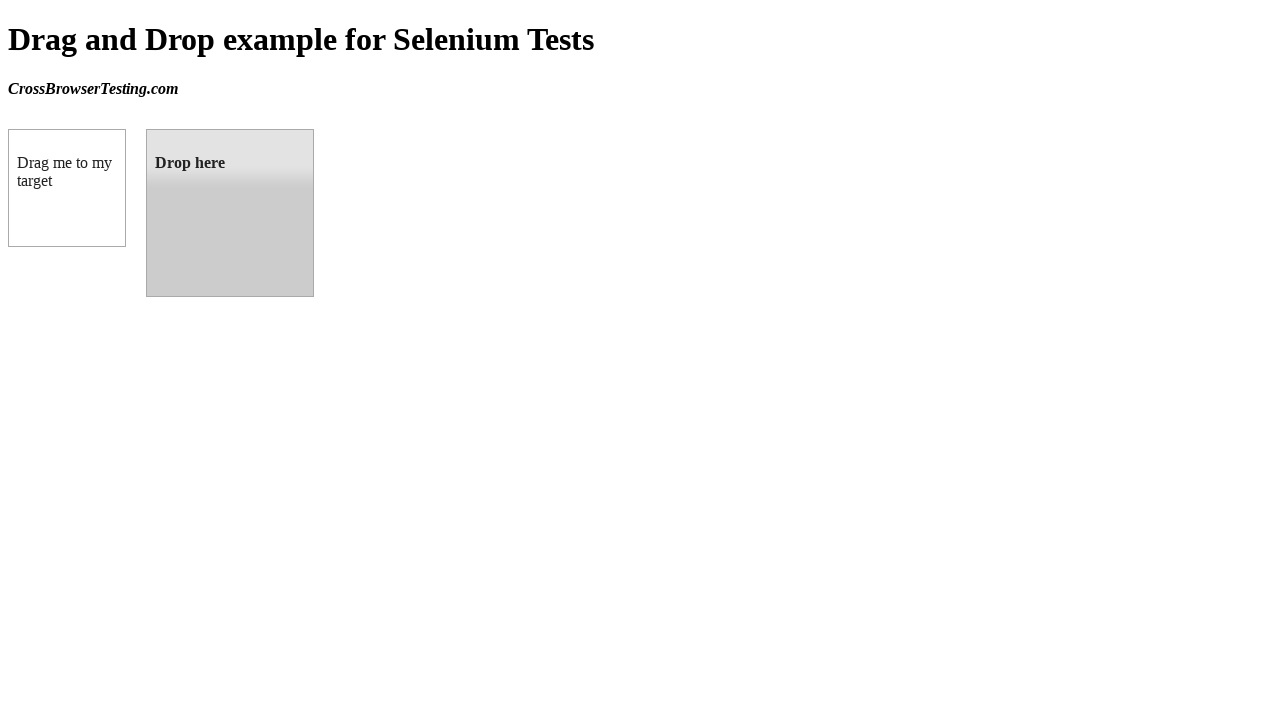

Retrieved bounding box of target element
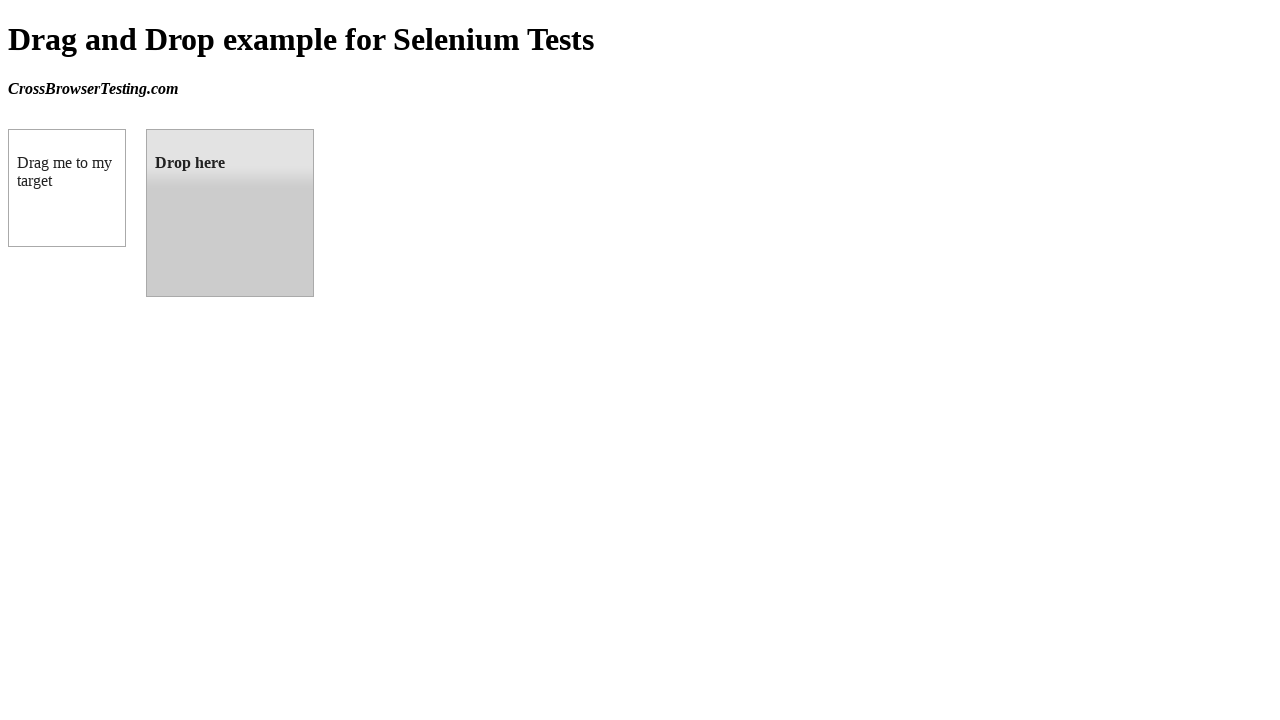

Moved mouse to center of source element at (67, 188)
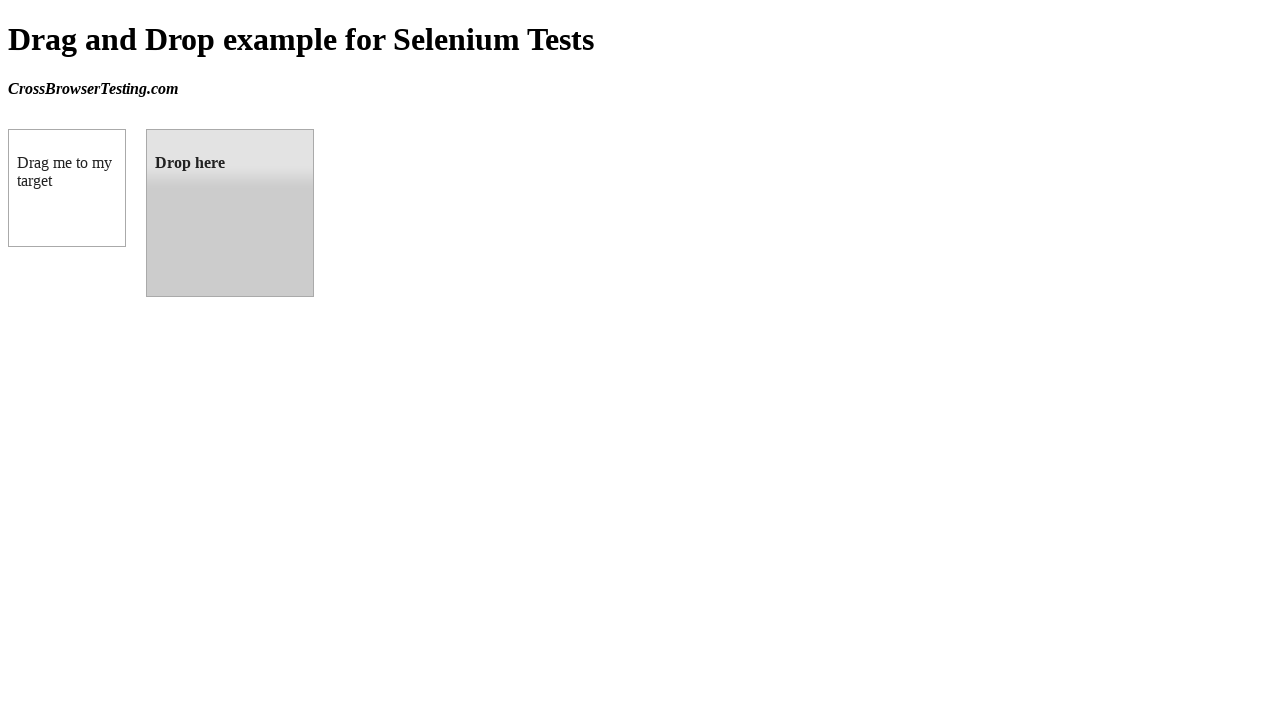

Pressed mouse button down on source element (click-and-hold) at (67, 188)
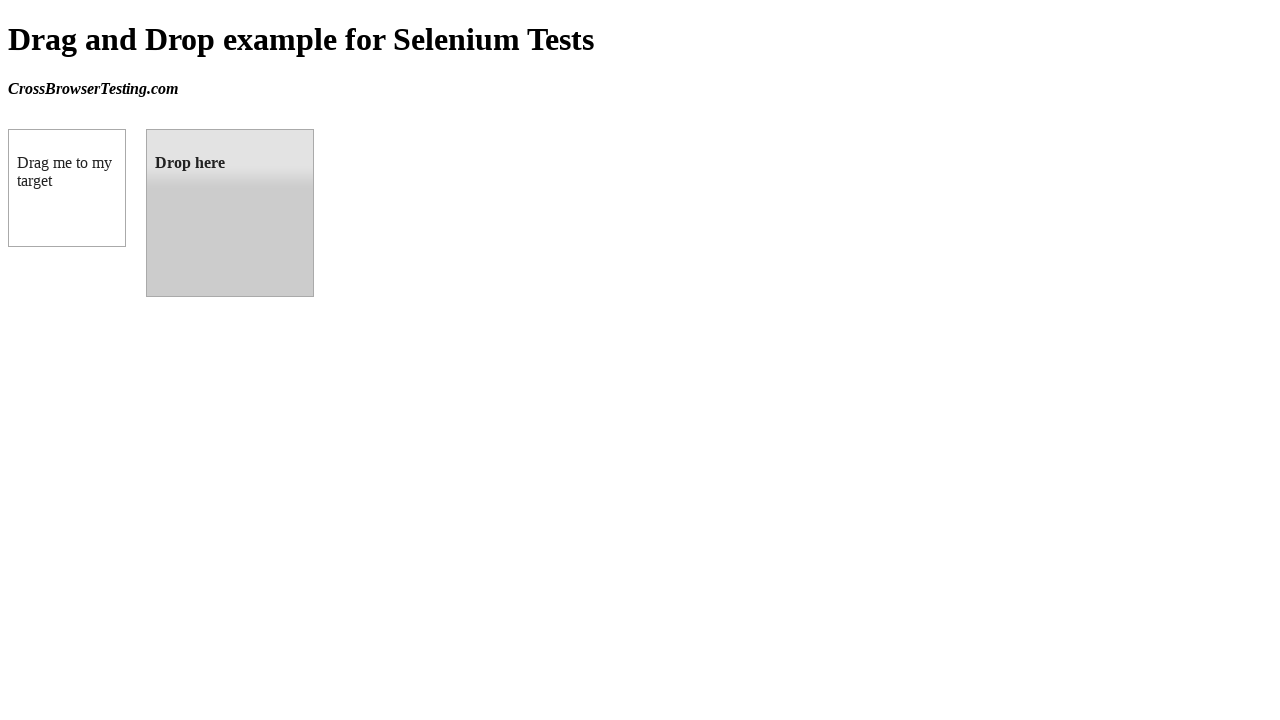

Moved mouse to center of target element while holding at (230, 213)
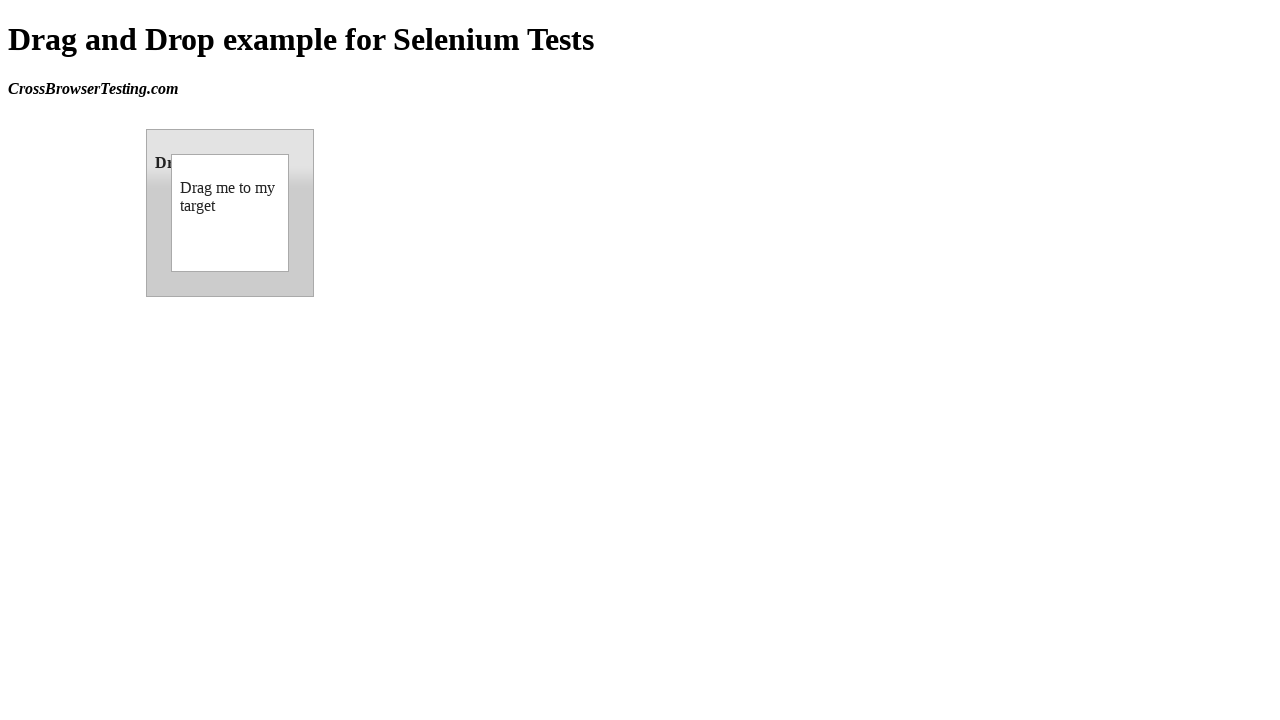

Released mouse button to drop element on target at (230, 213)
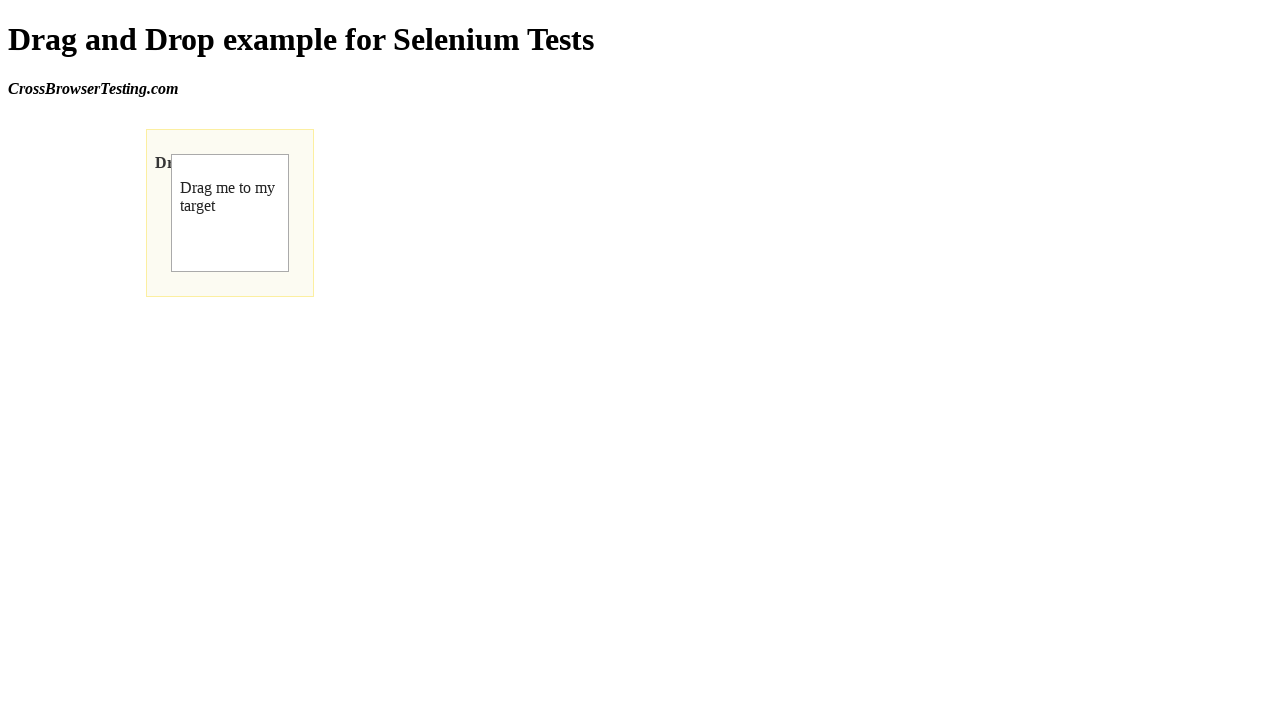

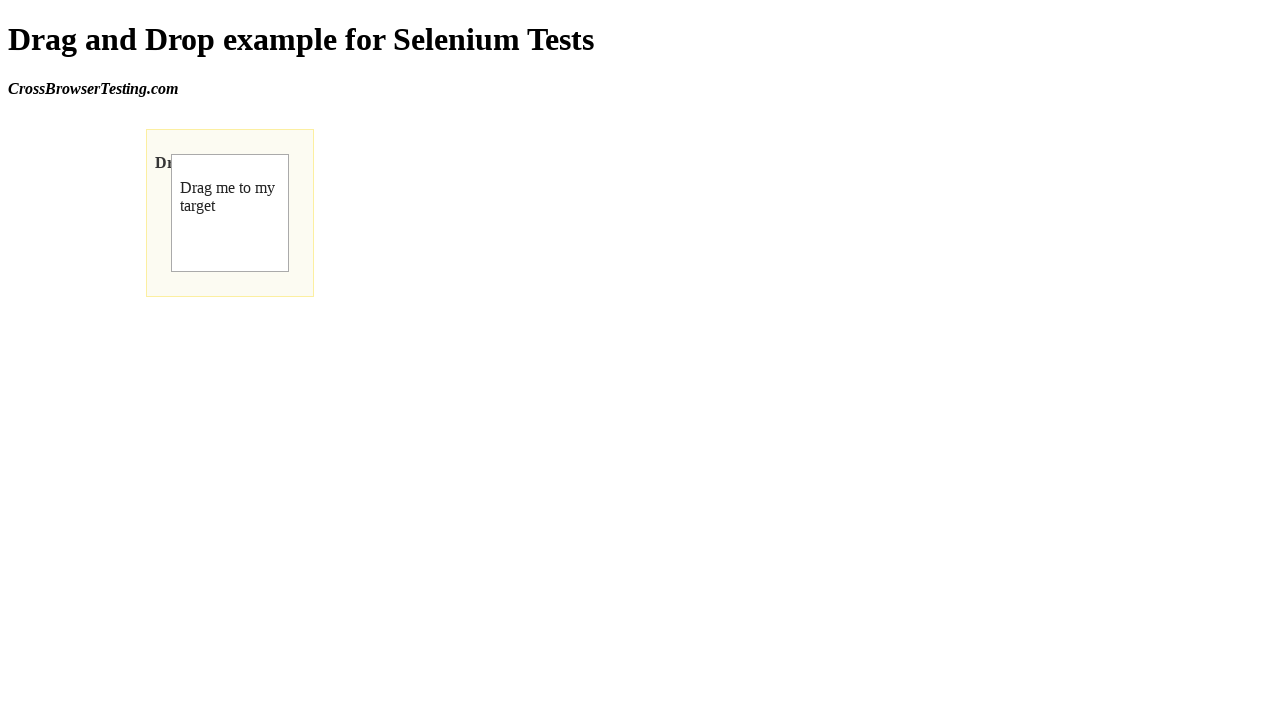